Tests drag and drop functionality on the jQuery UI droppable demo page by dragging an element and dropping it onto a target within an iframe.

Starting URL: https://jqueryui.com/droppable/

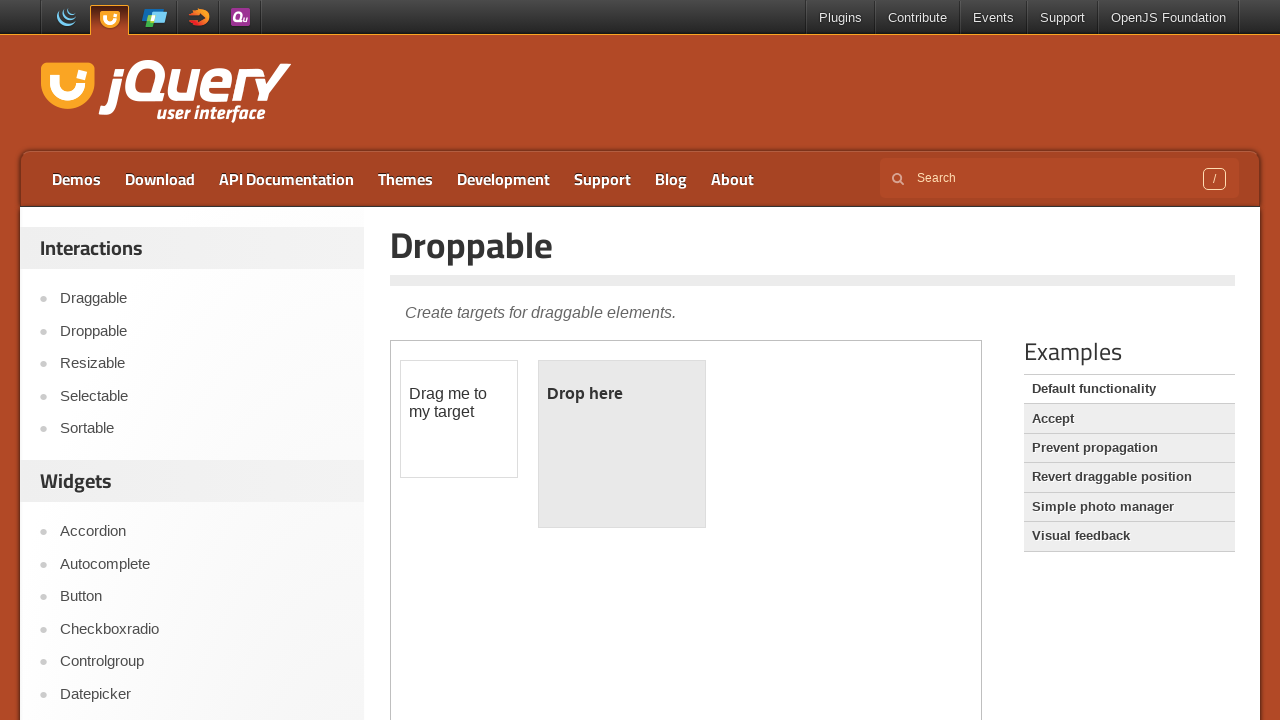

Waited for demo iframe to be visible
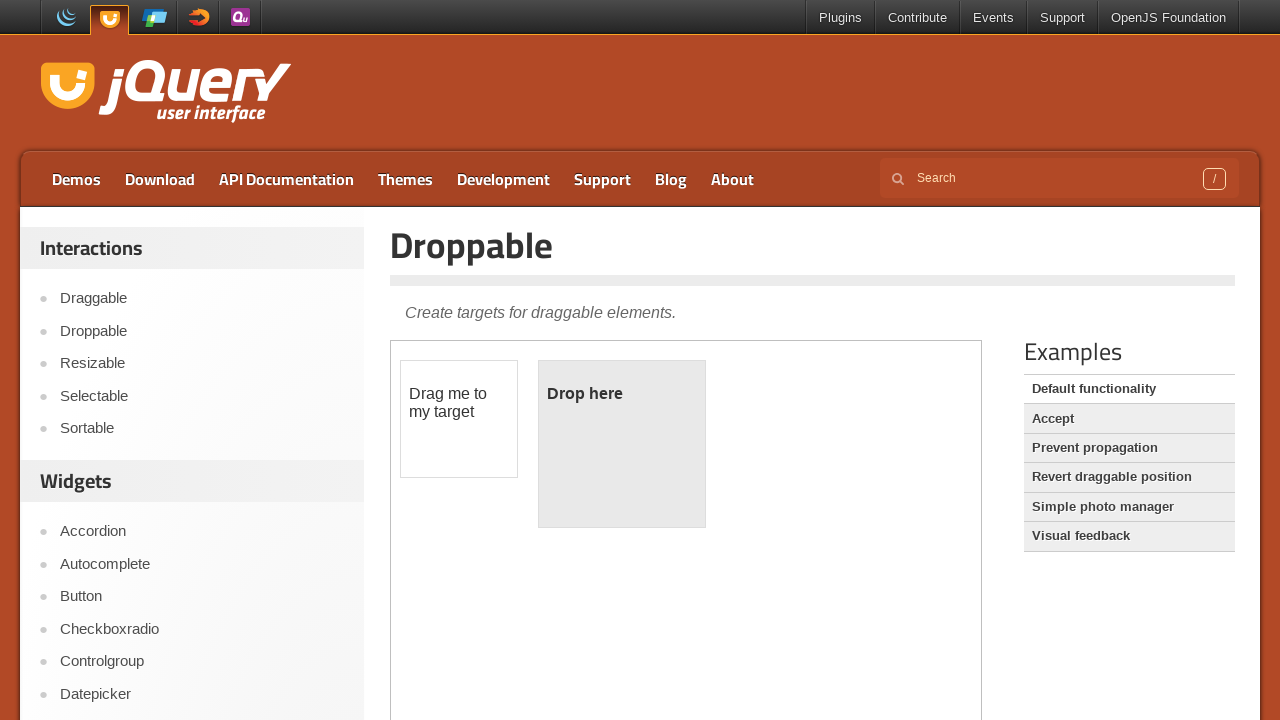

Switched to iframe context
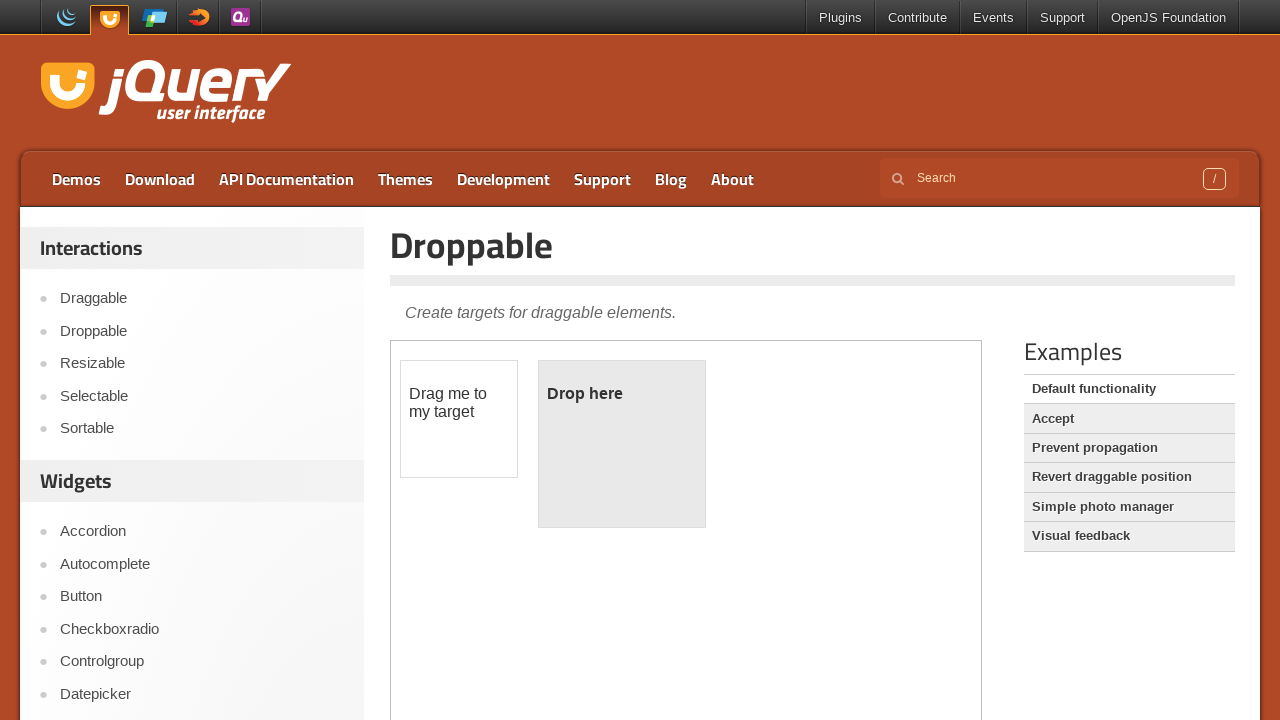

Waited for draggable element to be visible
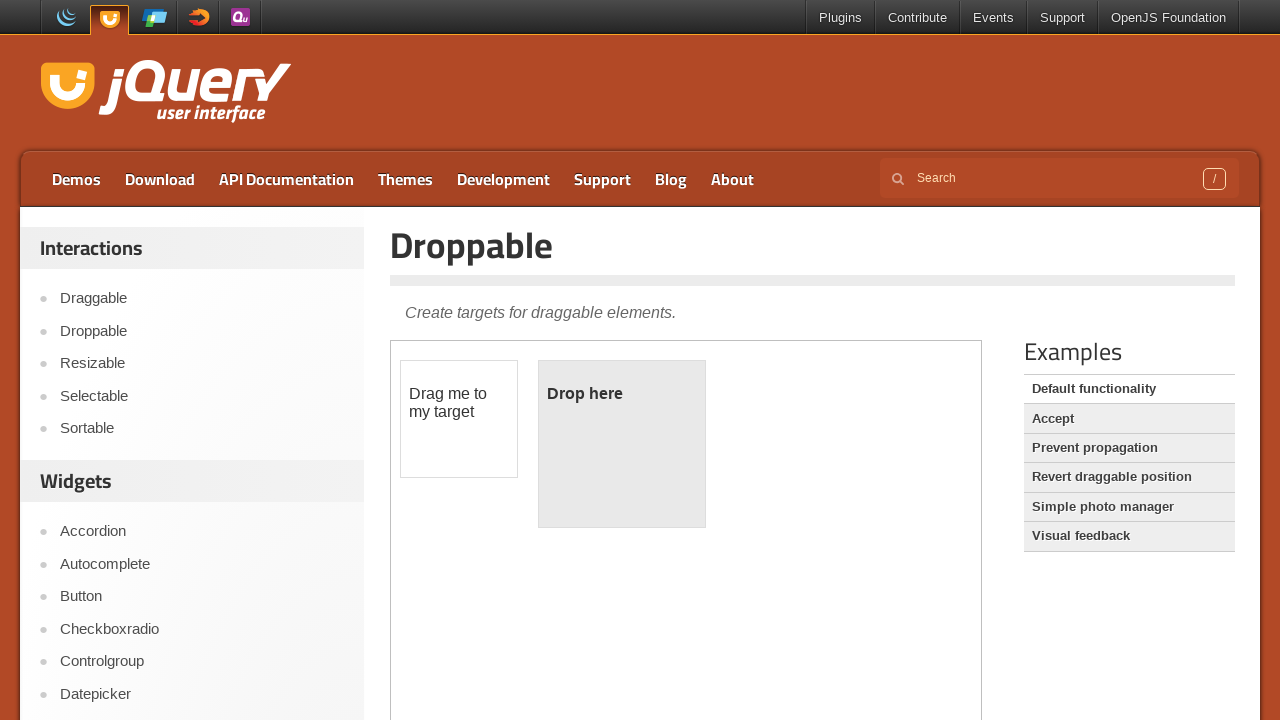

Located draggable element
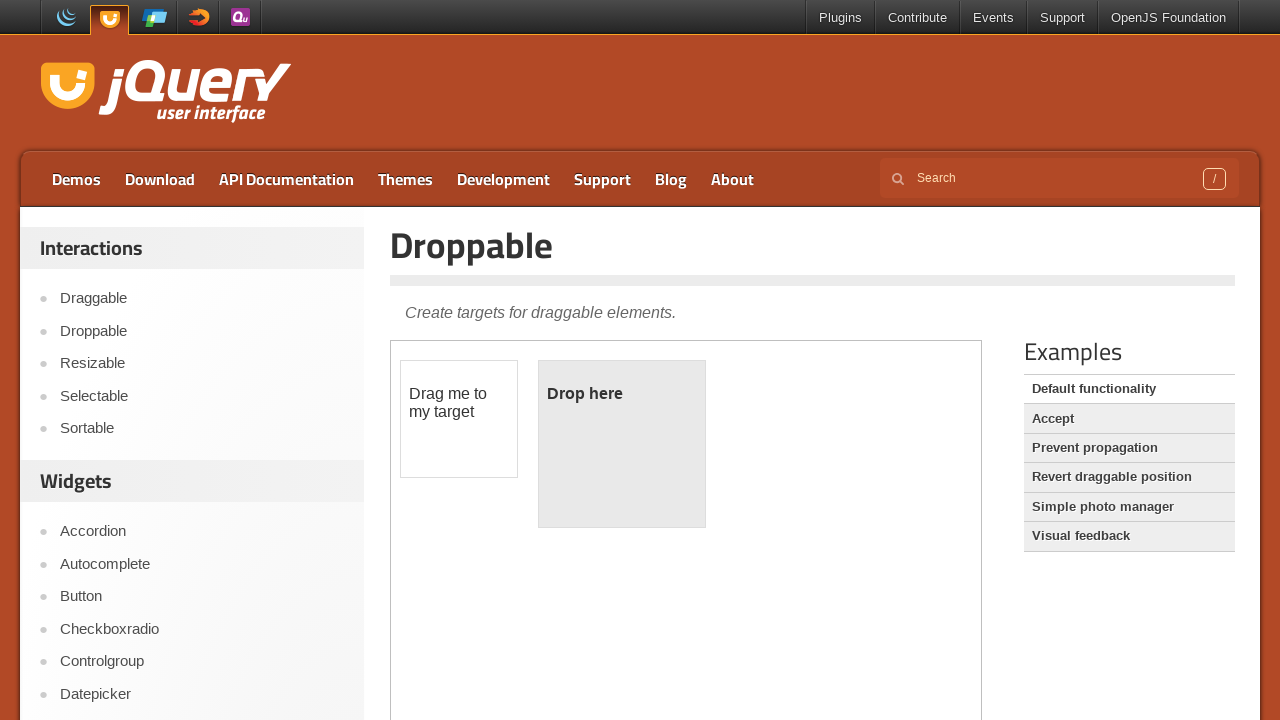

Located droppable target element
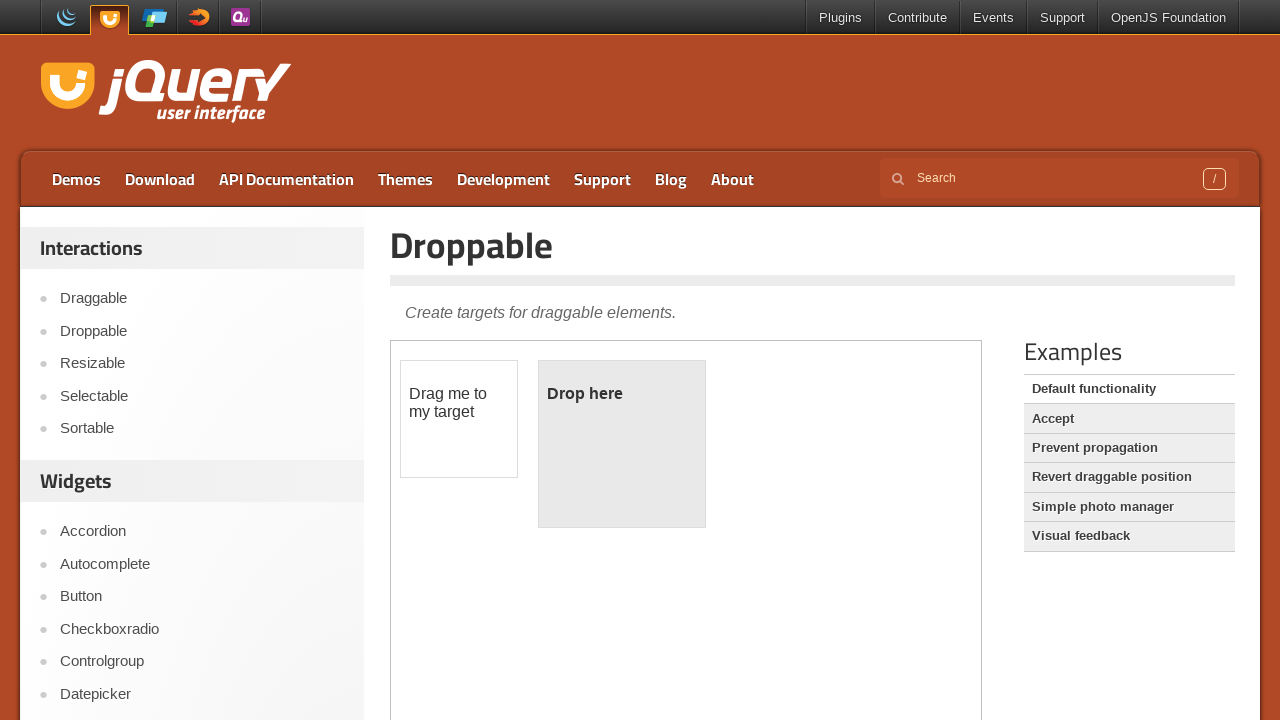

Dragged draggable element and dropped it onto droppable target at (622, 444)
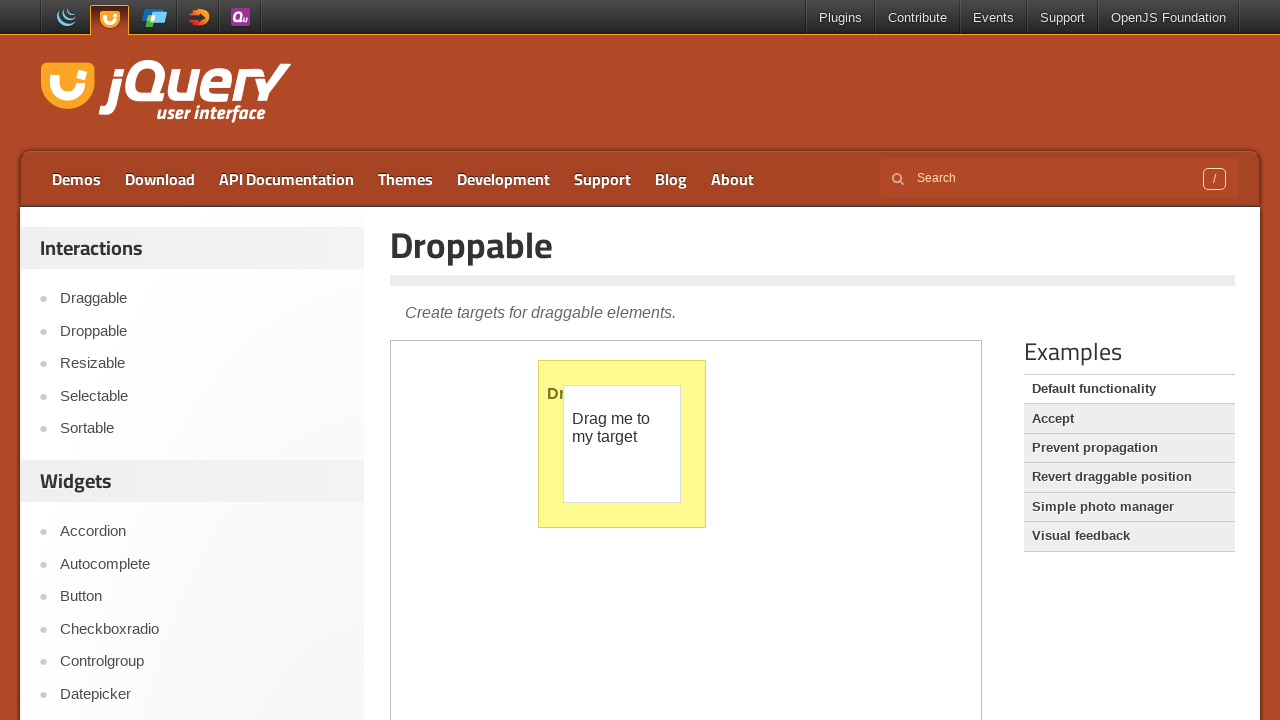

Verified drop was successful - droppable element now displays 'Dropped!' text
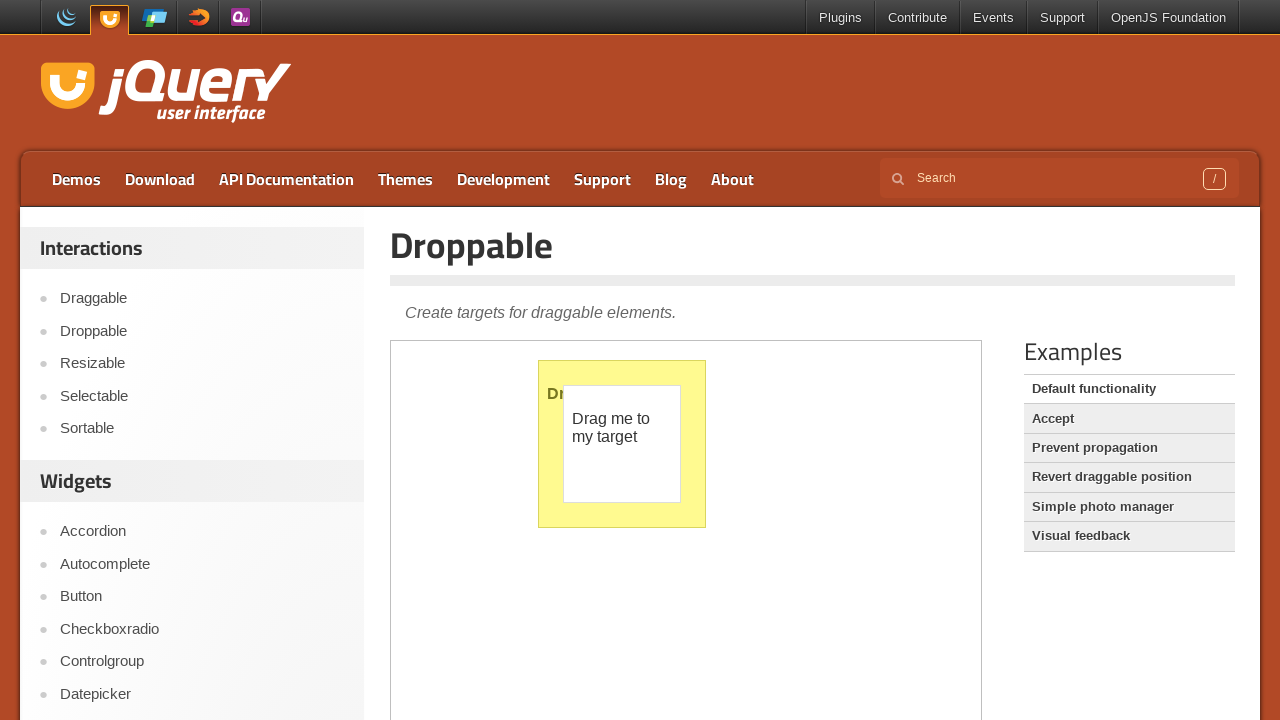

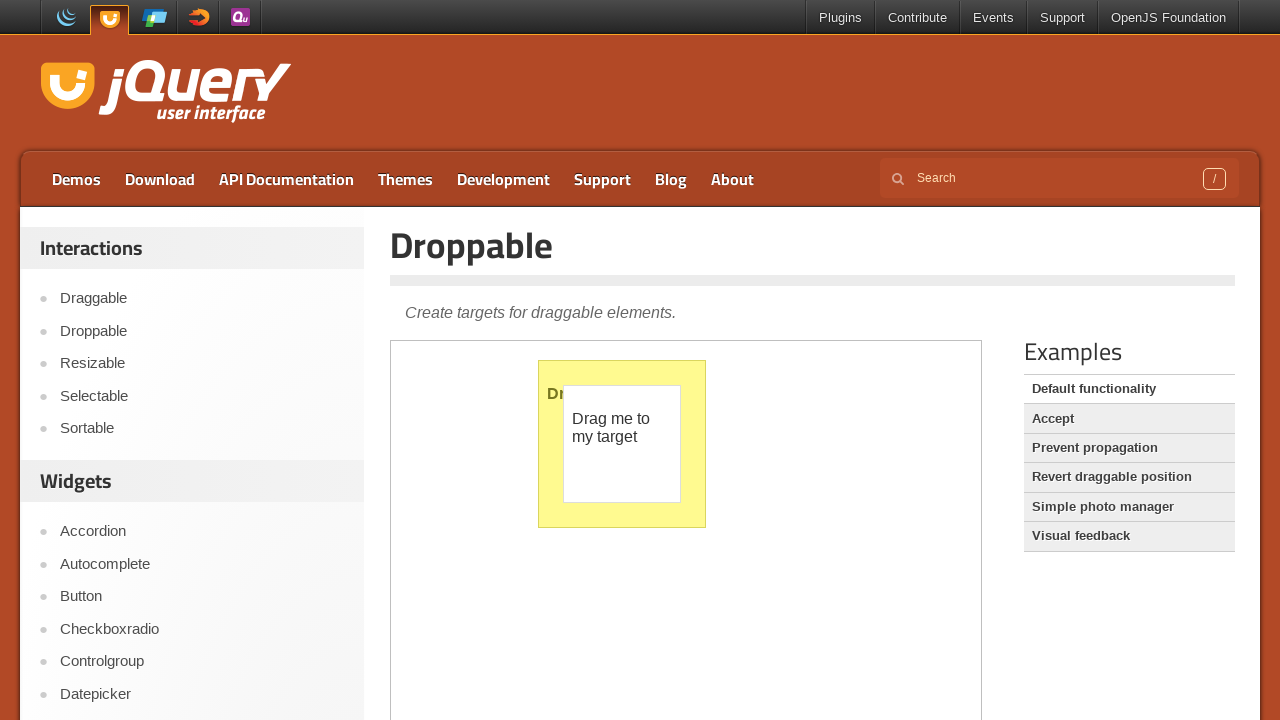